Tests drag and drop functionality on jQuery UI demo page by switching to an iframe and dragging a draggable element onto a droppable target

Starting URL: https://jqueryui.com/droppable/

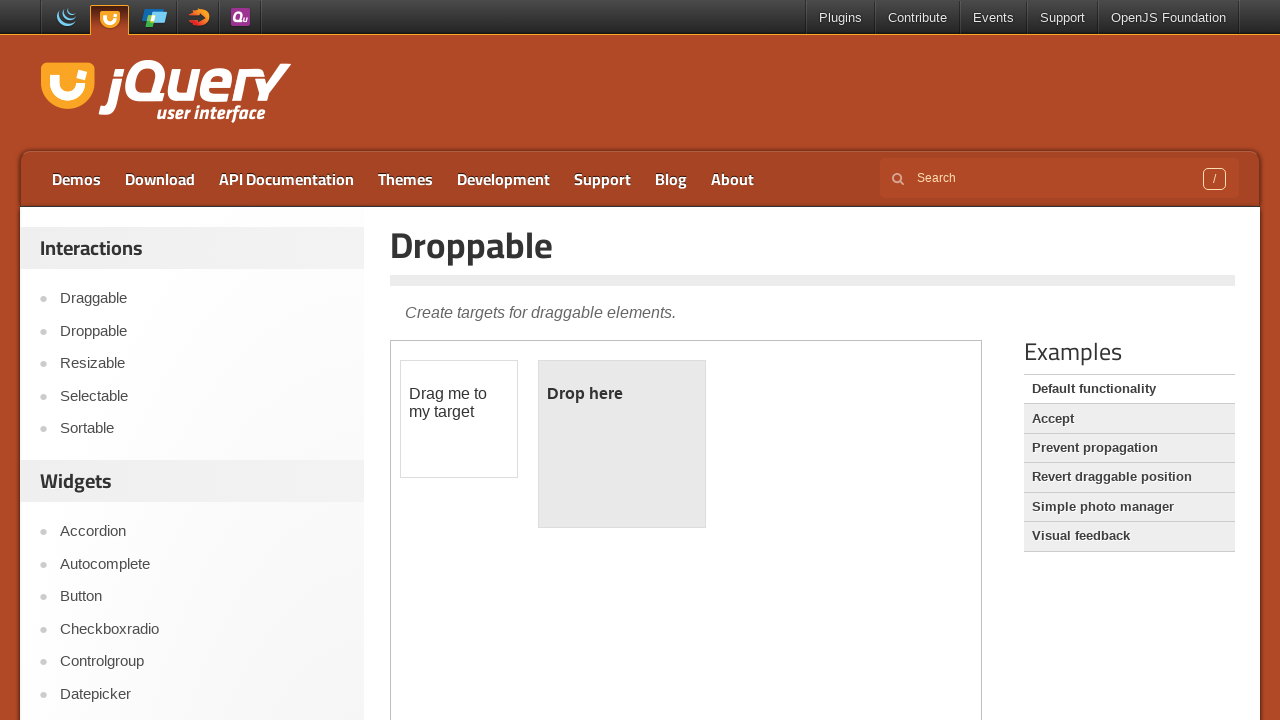

Located the demo iframe containing drag and drop elements
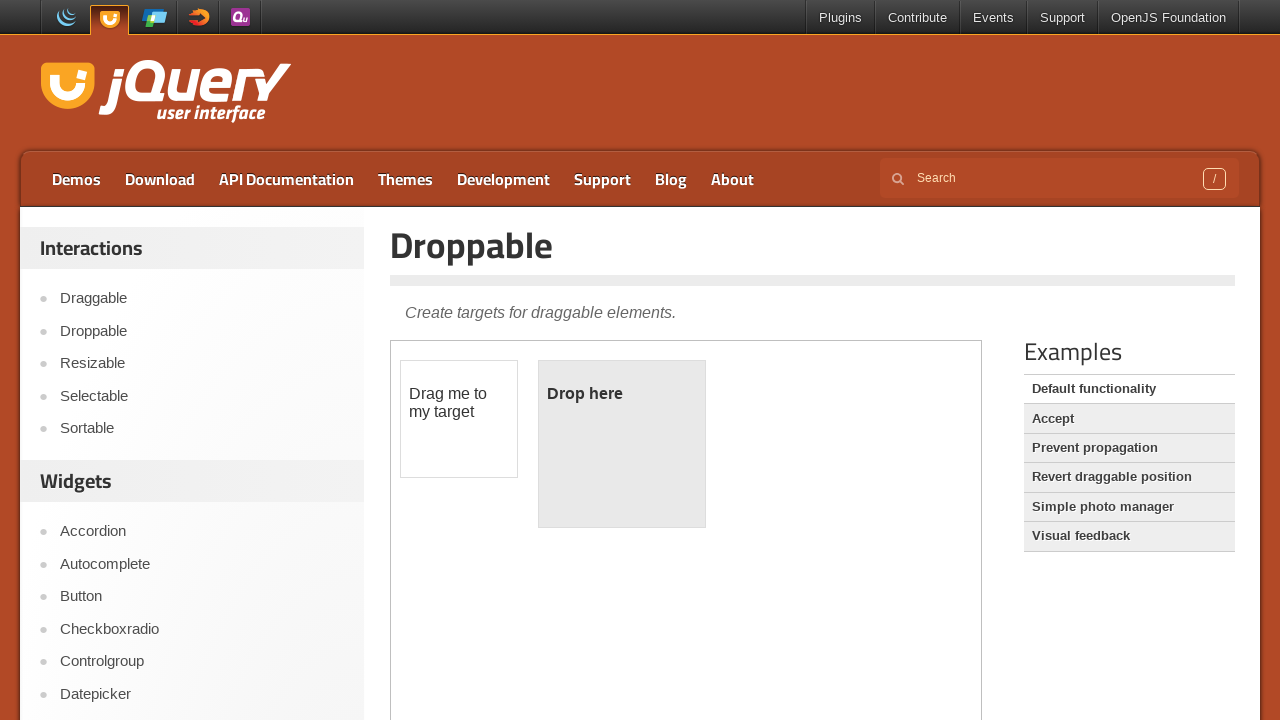

Located the draggable element within the iframe
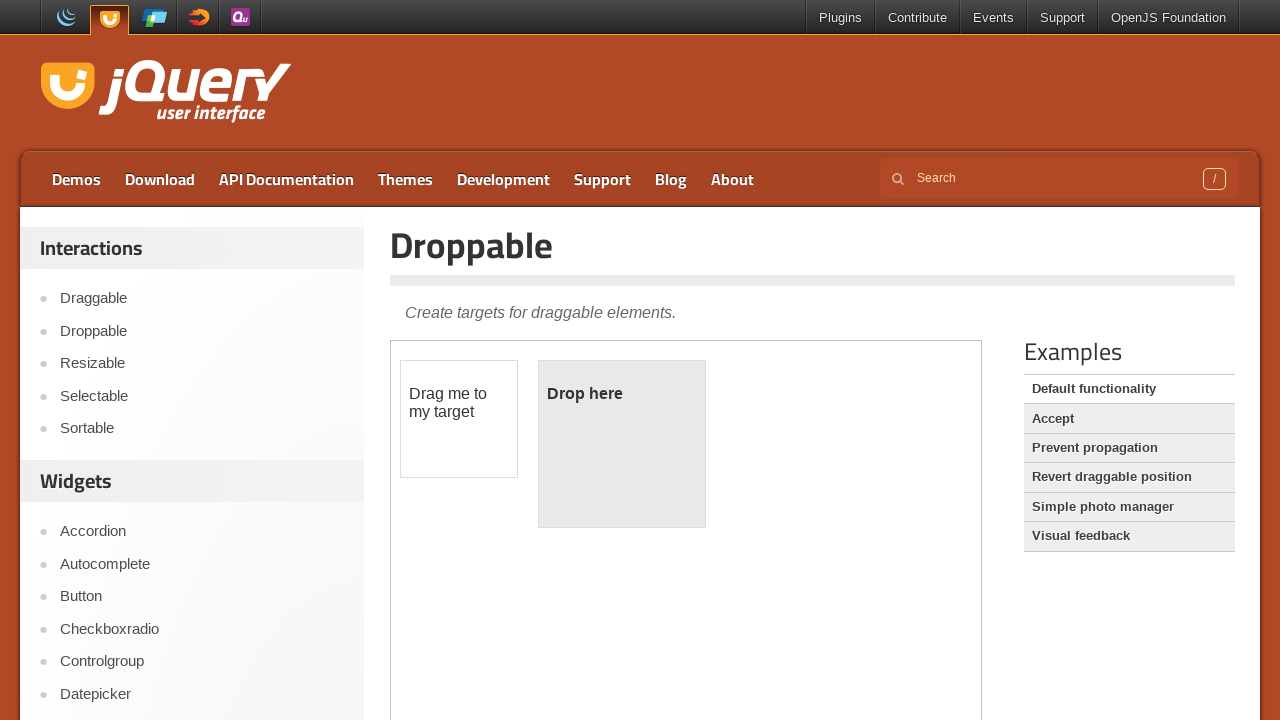

Located the droppable target element within the iframe
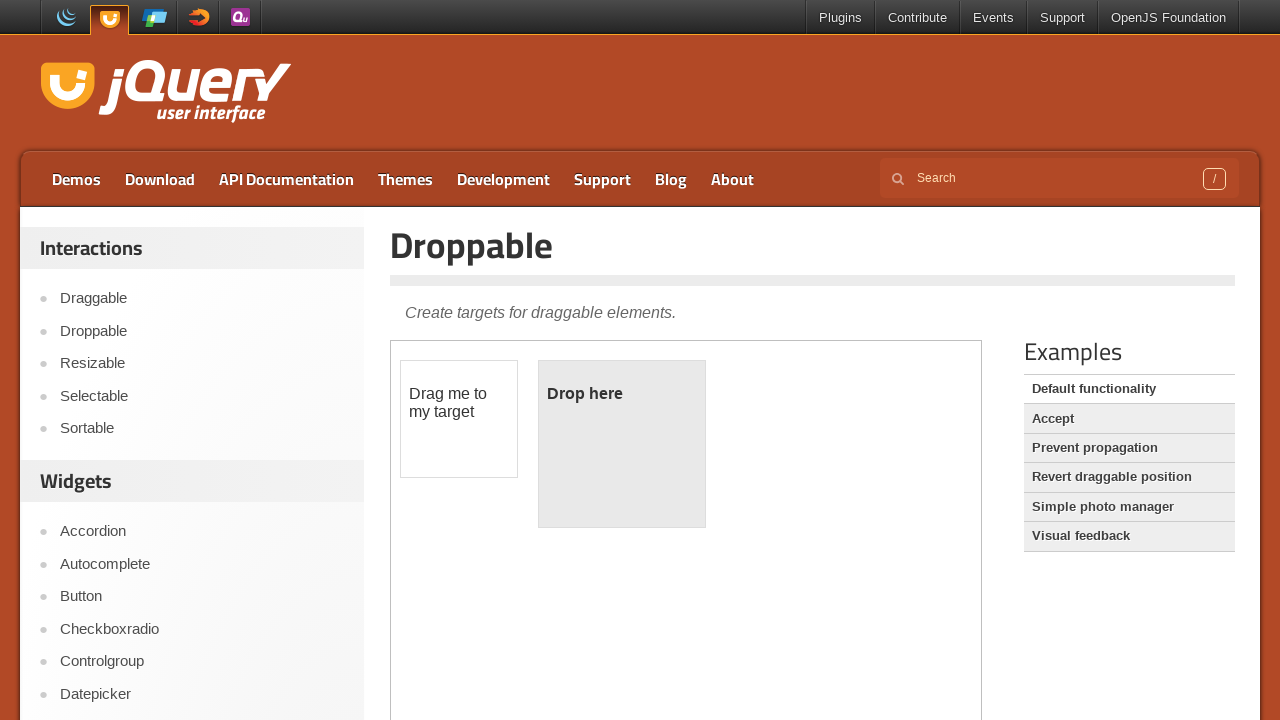

Dragged the draggable element onto the droppable target at (622, 444)
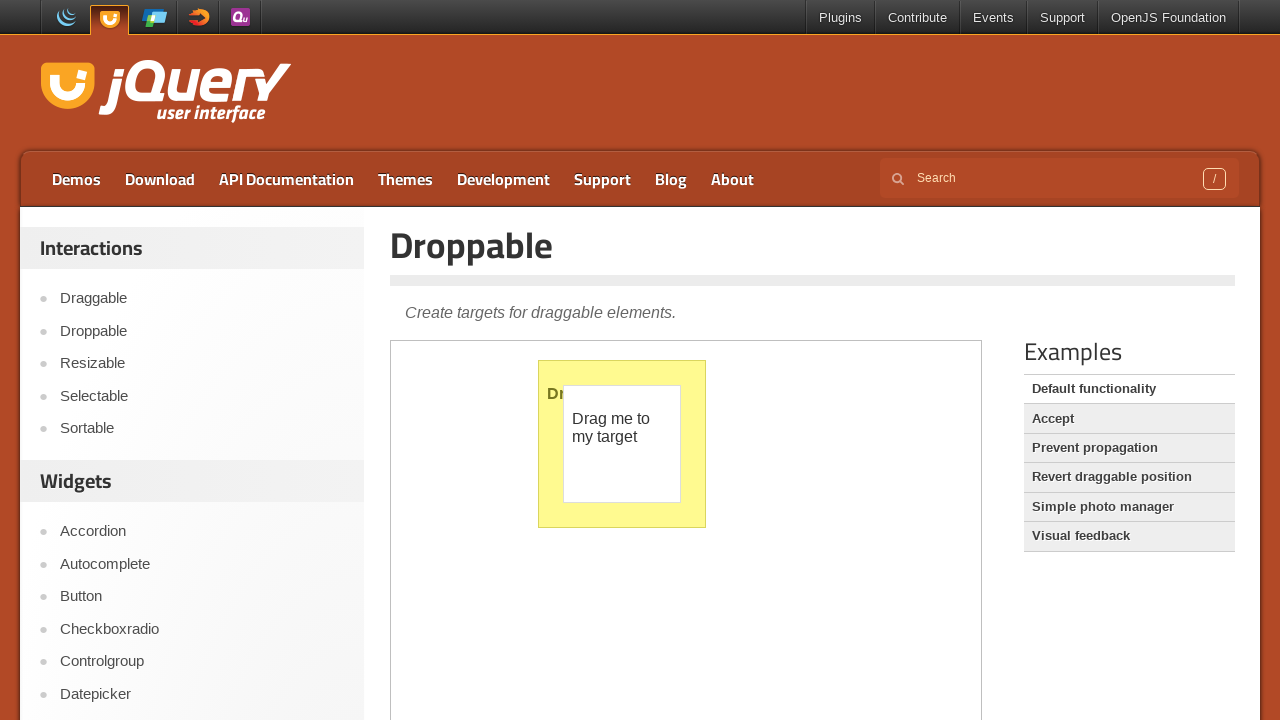

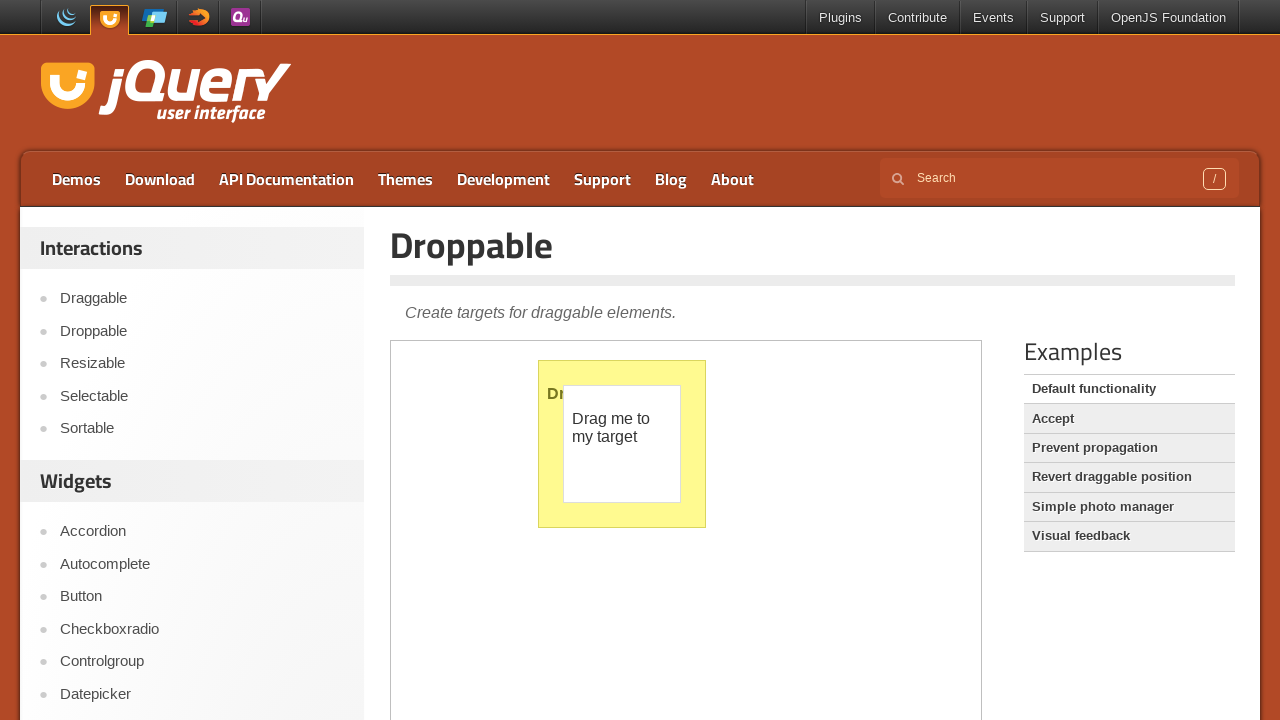